Tests selecting a programming language from a dropdown menu by choosing Python

Starting URL: https://www.qa-practice.com/elements/select/single_select

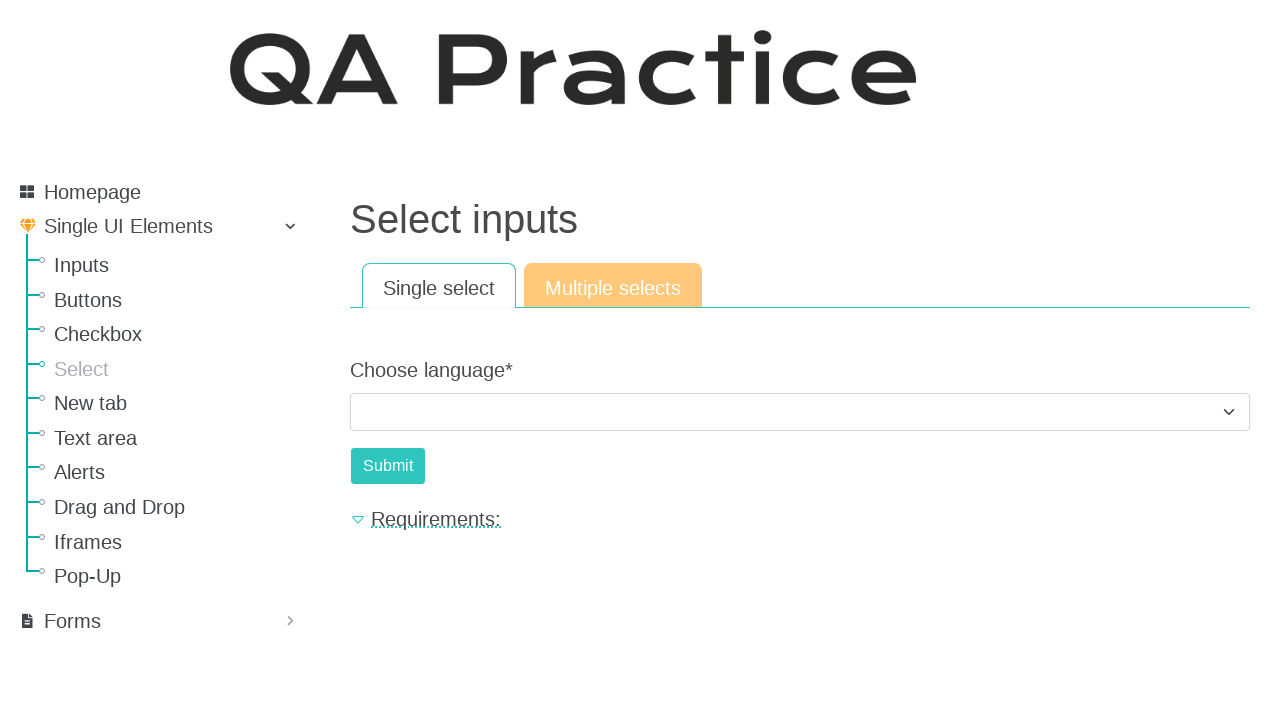

Navigated to single select dropdown test page
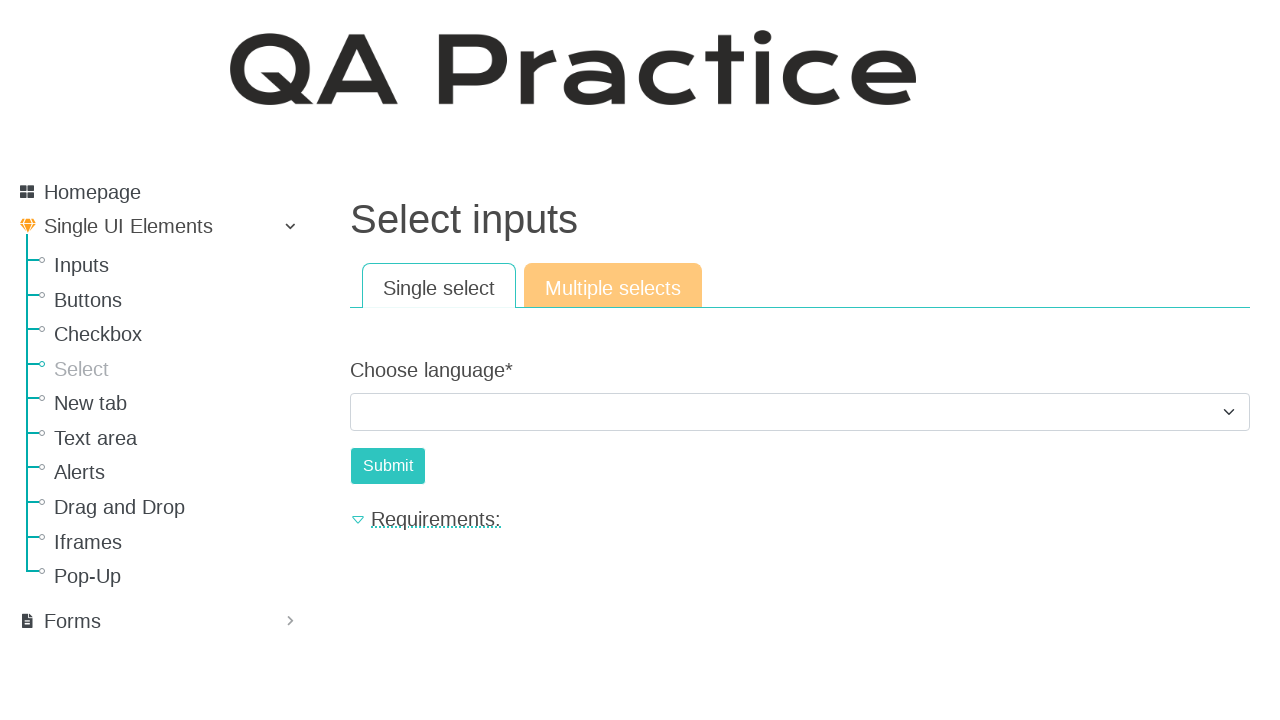

Selected Python from the programming language dropdown on #id_choose_language
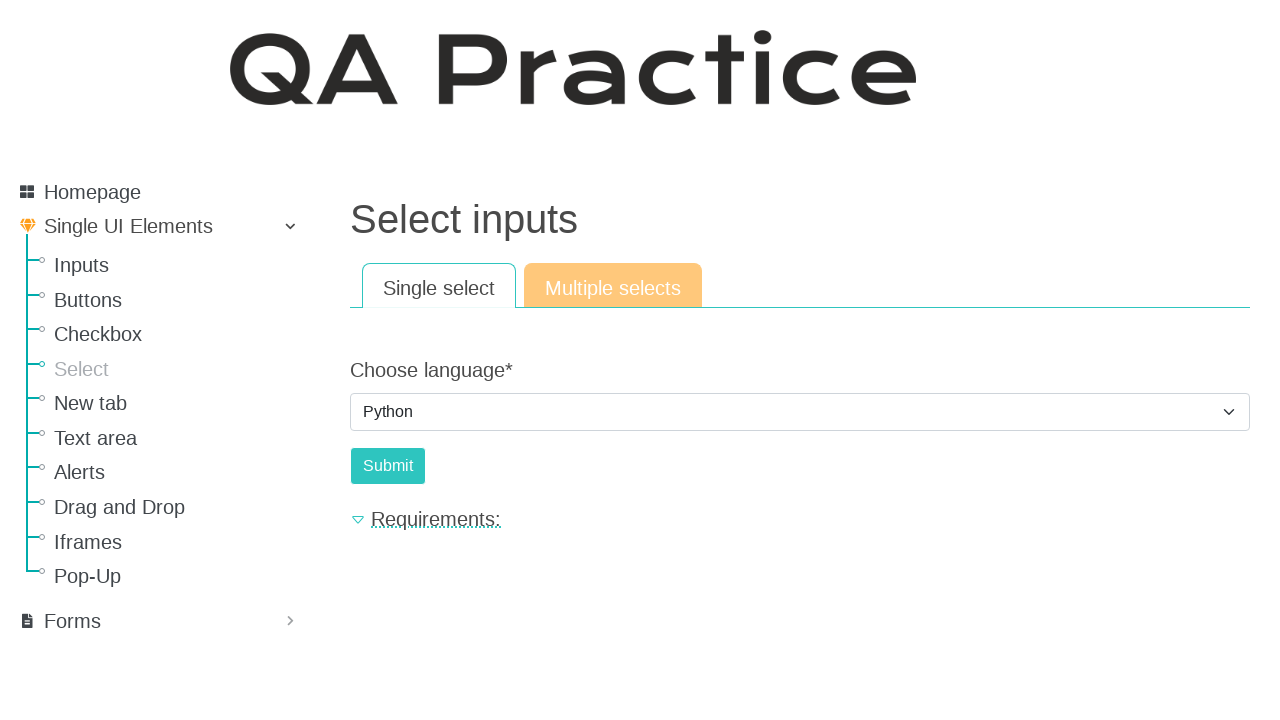

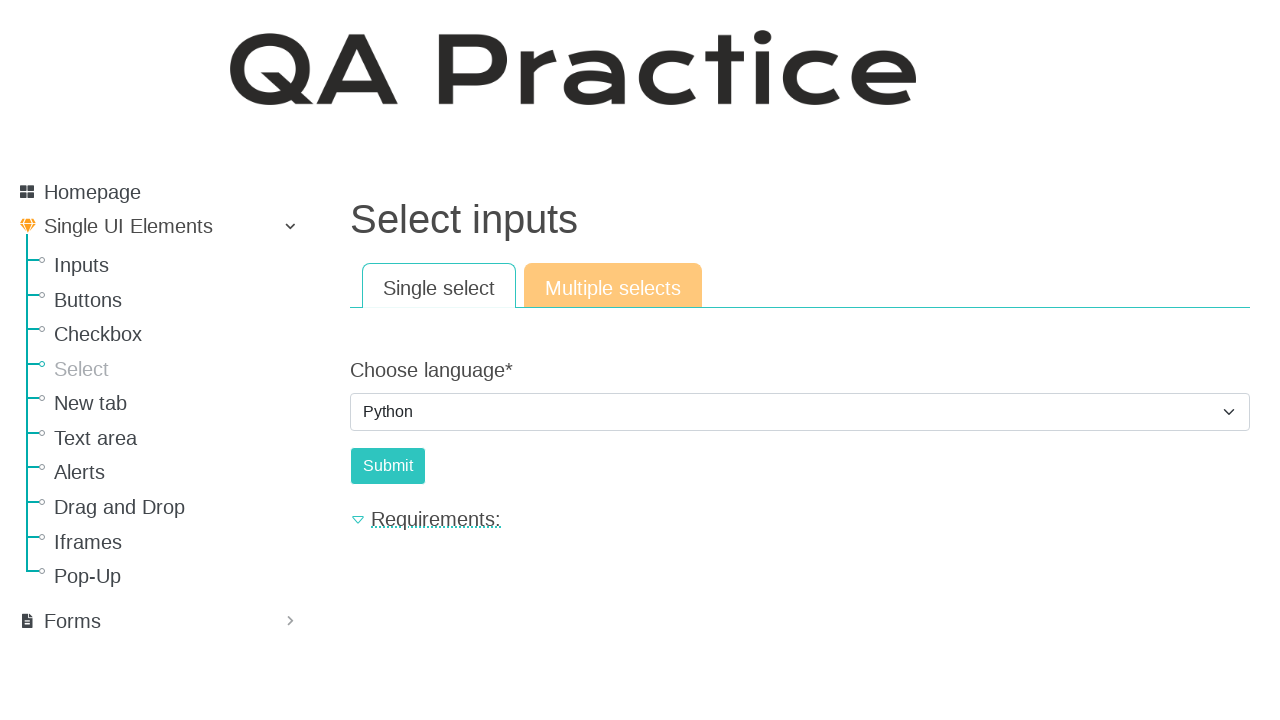